Tests window handling functionality by opening a new window, verifying content in both windows, and switching between them

Starting URL: https://the-internet.herokuapp.com/windows

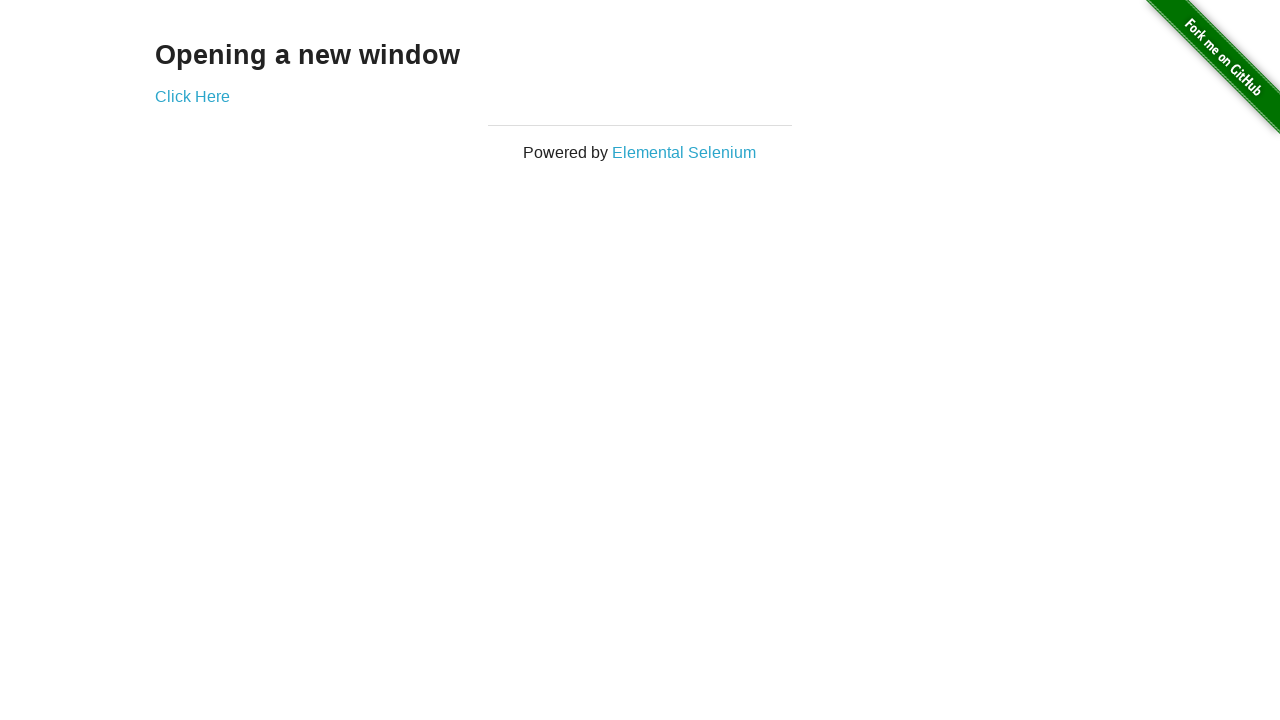

Verified first window contains heading 'Opening a new window'
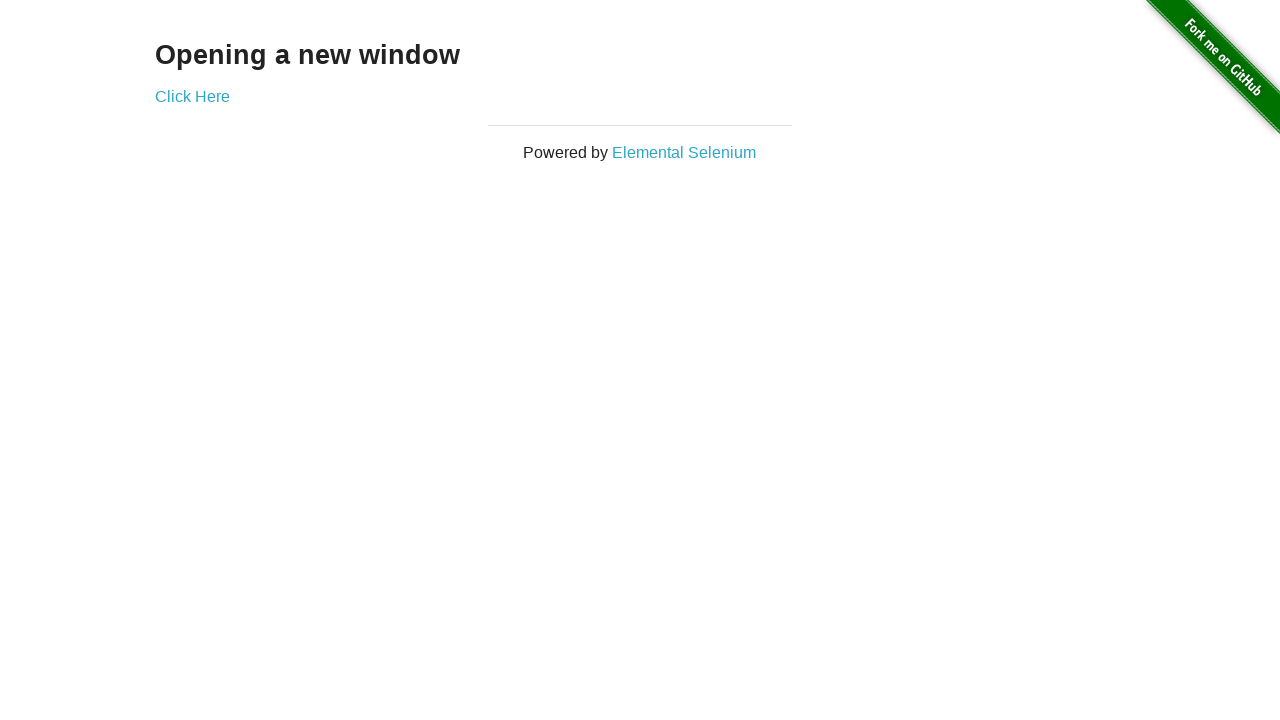

Verified page title is 'The Internet'
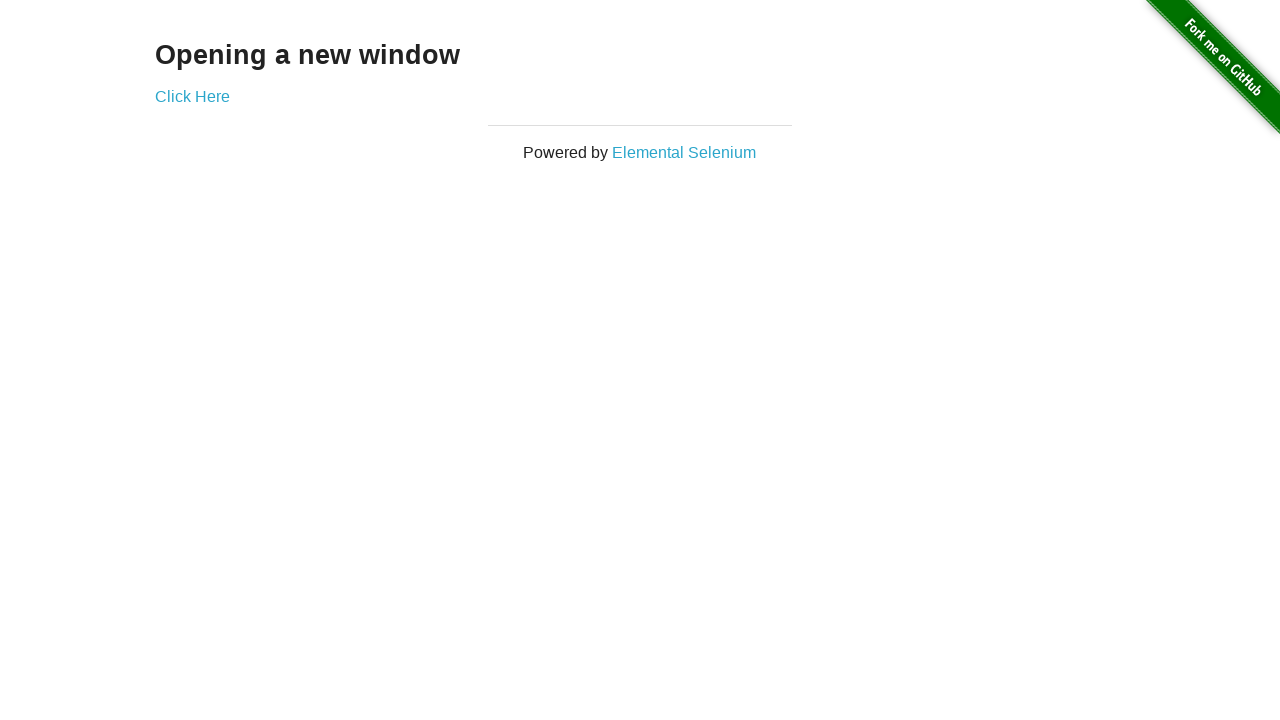

Clicked 'Click Here' button to open new window at (192, 96) on text=Click Here
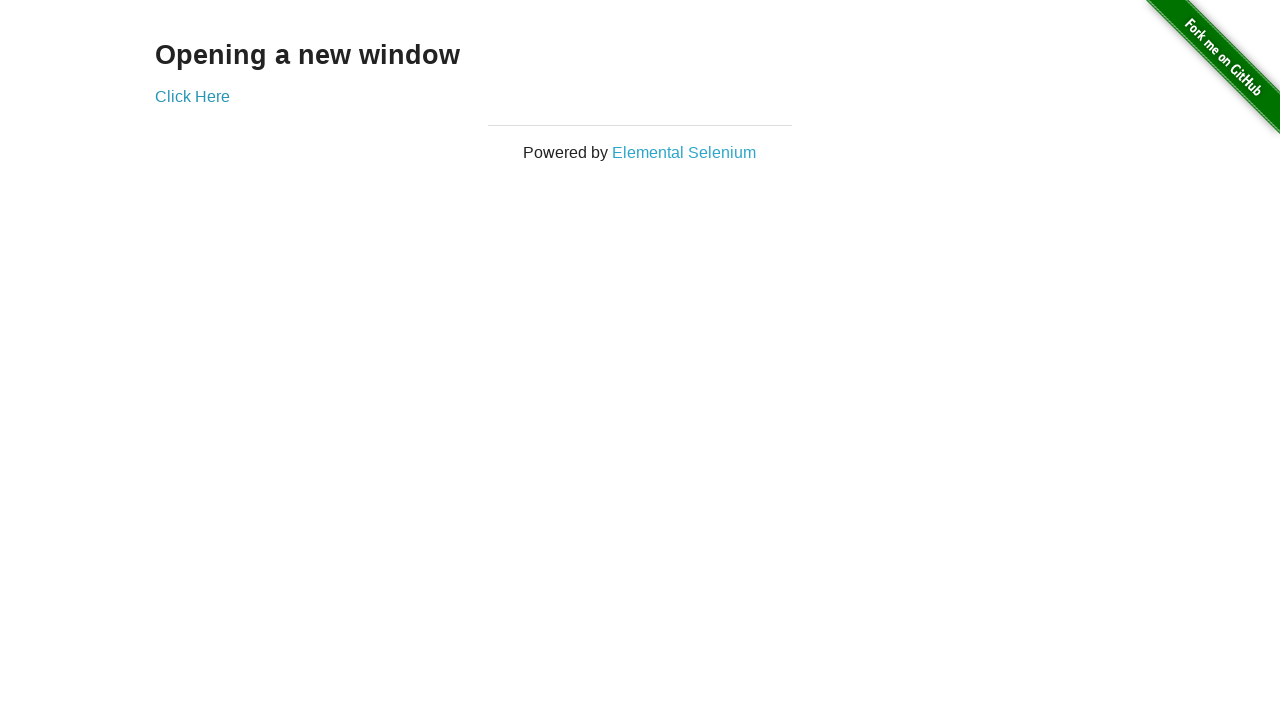

New window popup opened and captured
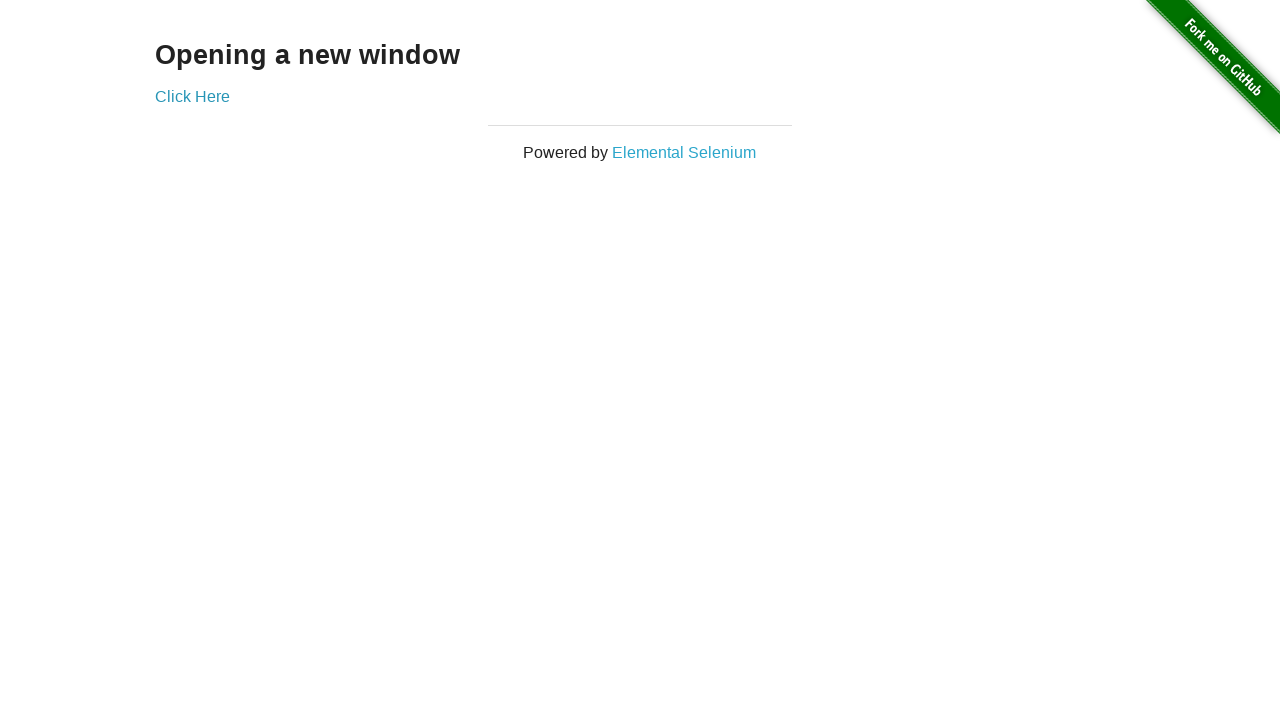

Verified new window contains heading 'New Window'
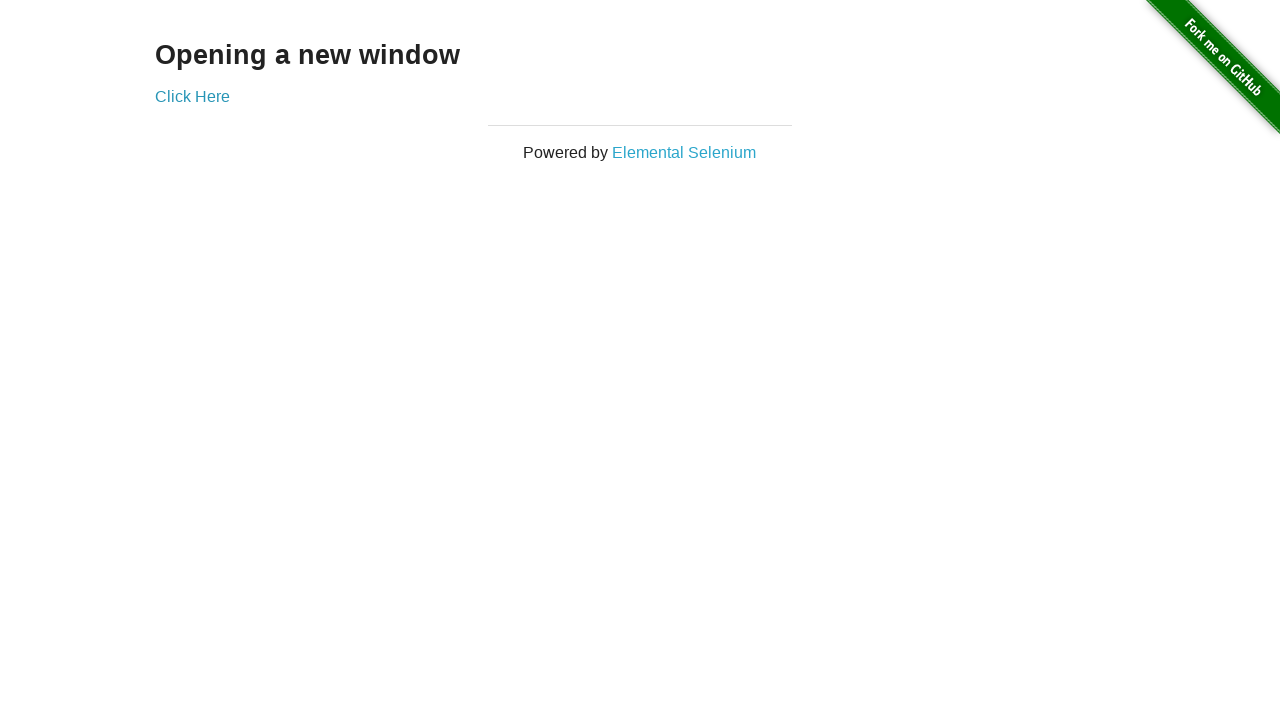

Verified original window is still accessible with title 'The Internet'
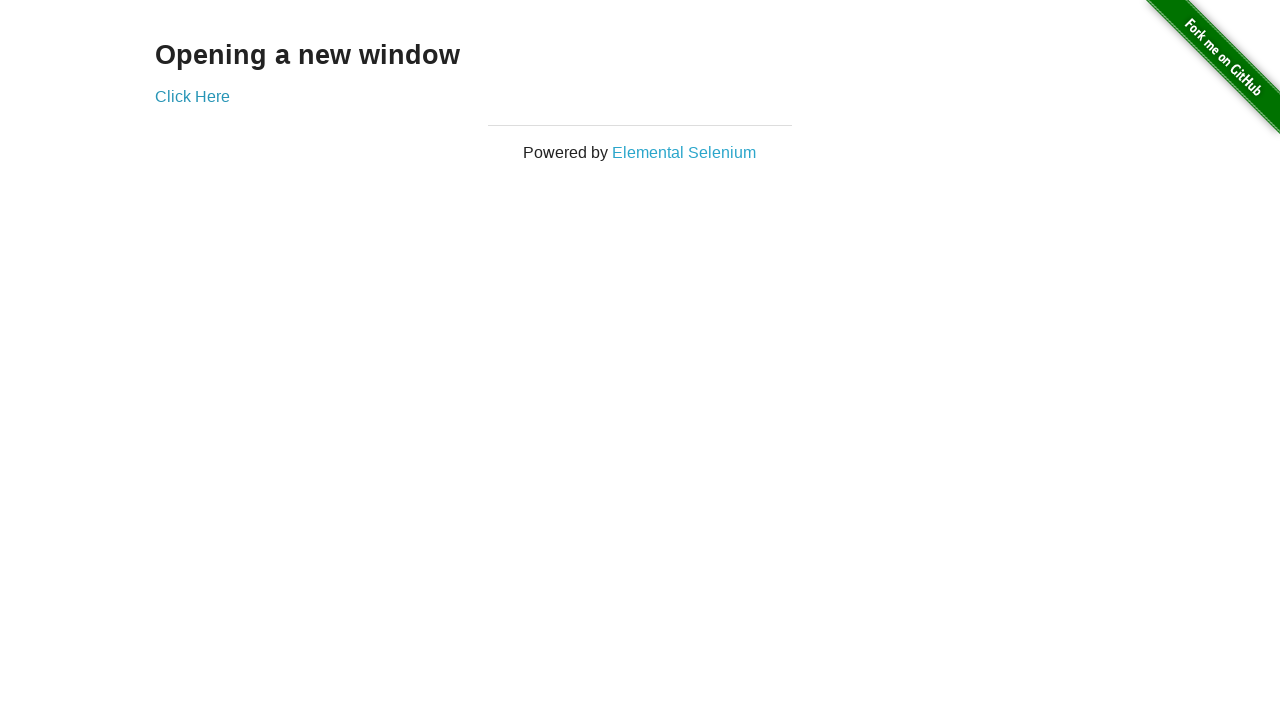

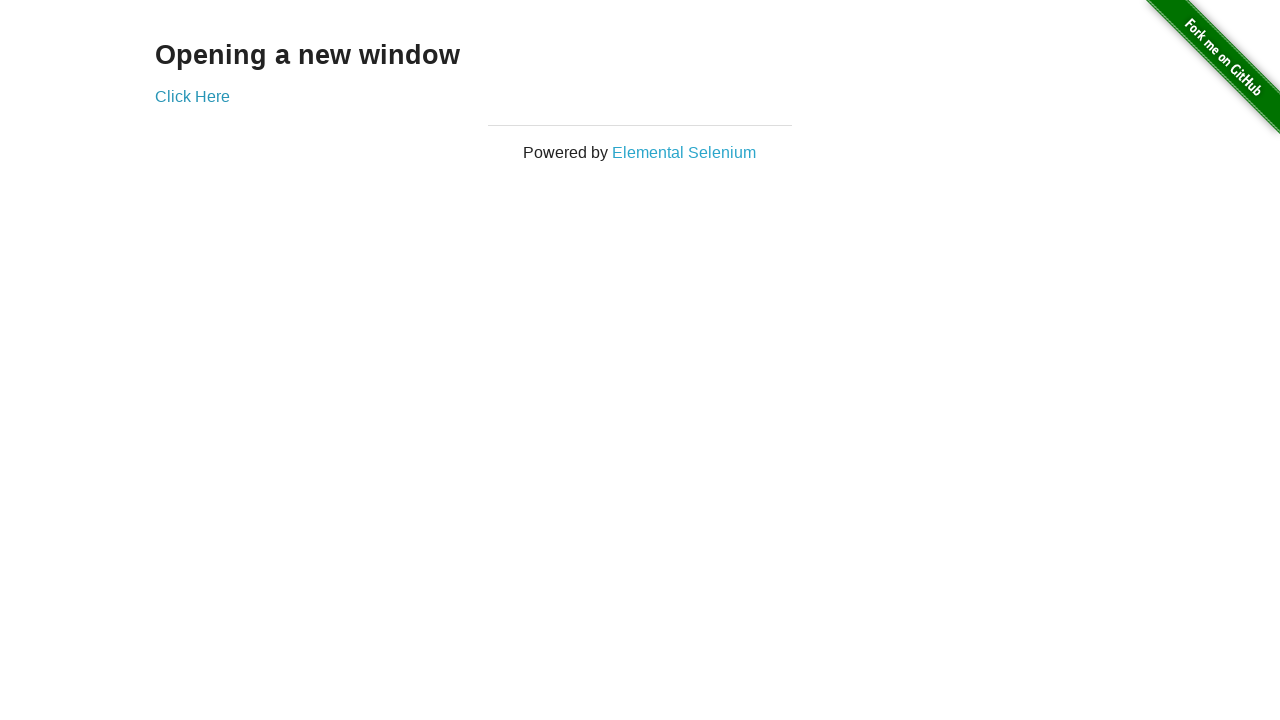